Tests clicking a button to open a modal dialog, verifying its content, and closing it

Starting URL: http://www.tlkeith.com/WebDriverIOTutorialTest.html

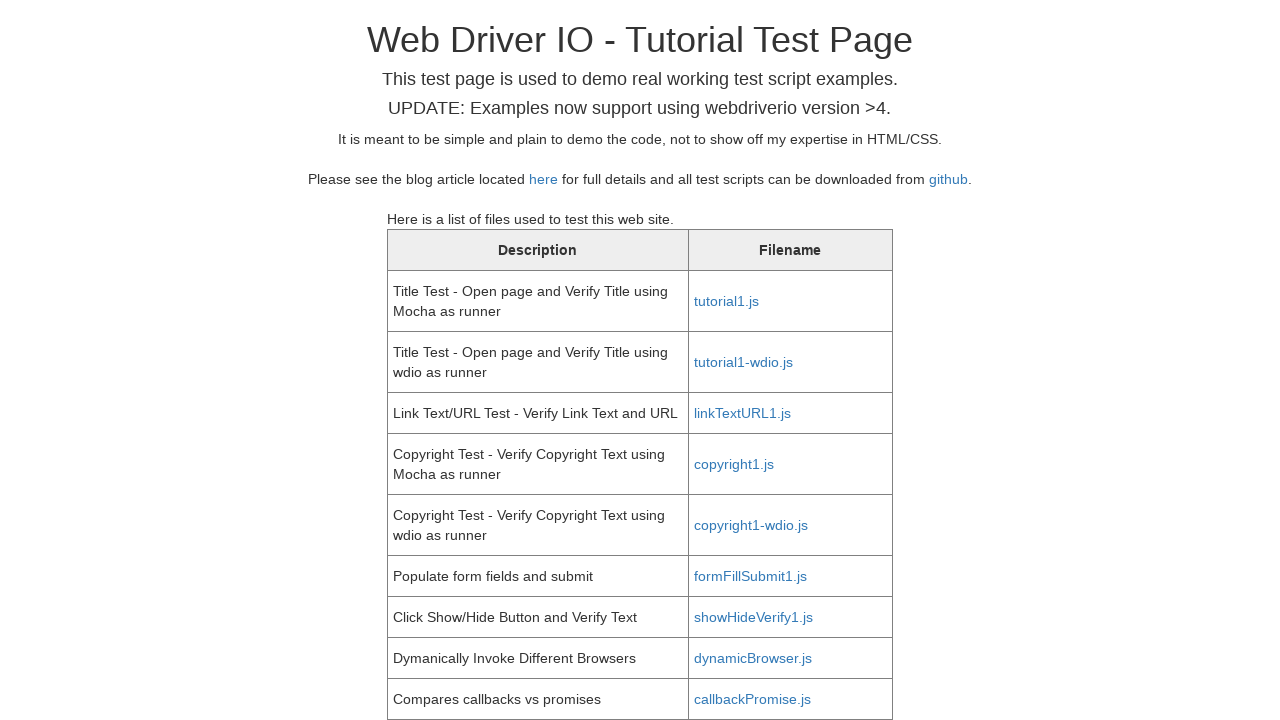

Scrolled modal button into view
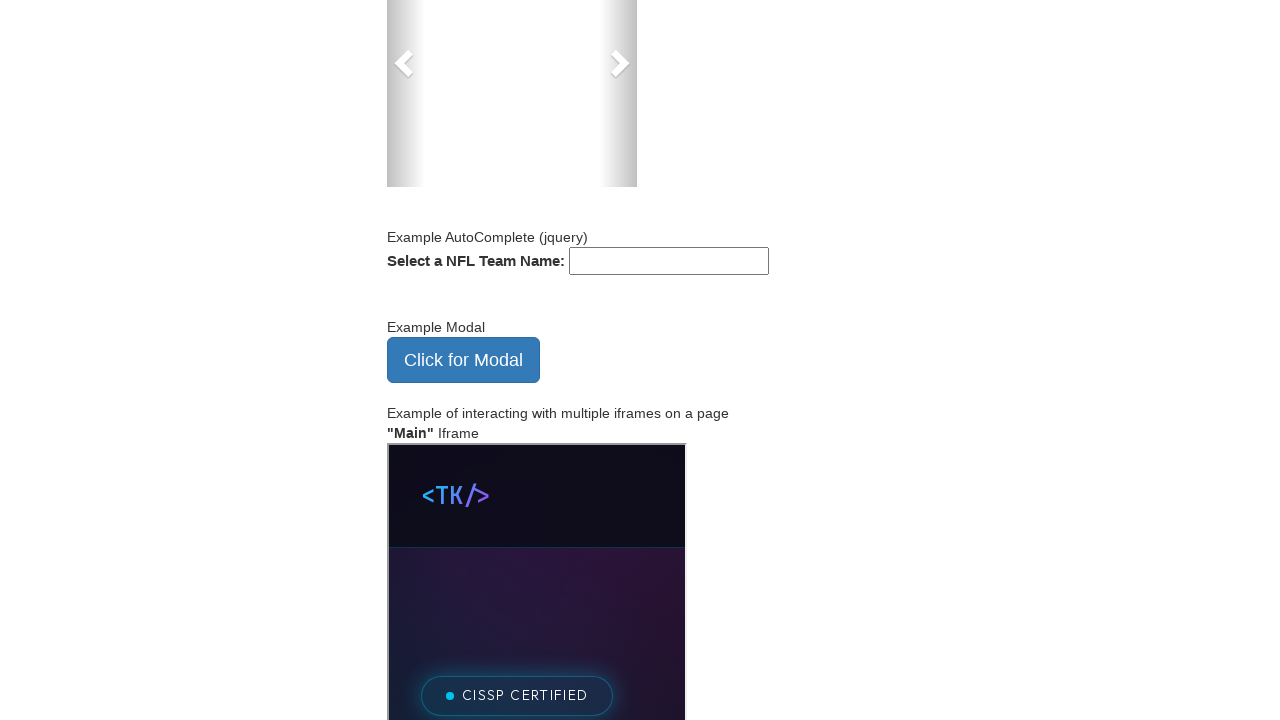

Clicked modal button to open dialog at (464, 360) on #modalbutton
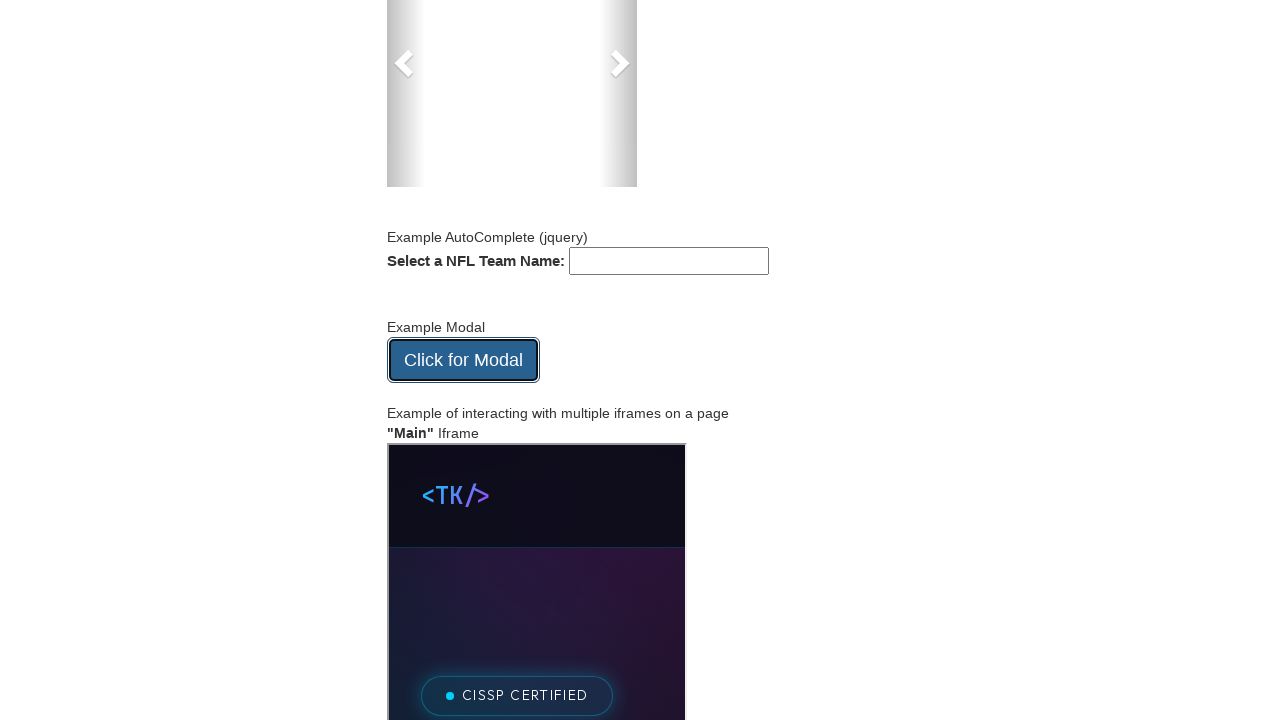

Modal dialog became visible
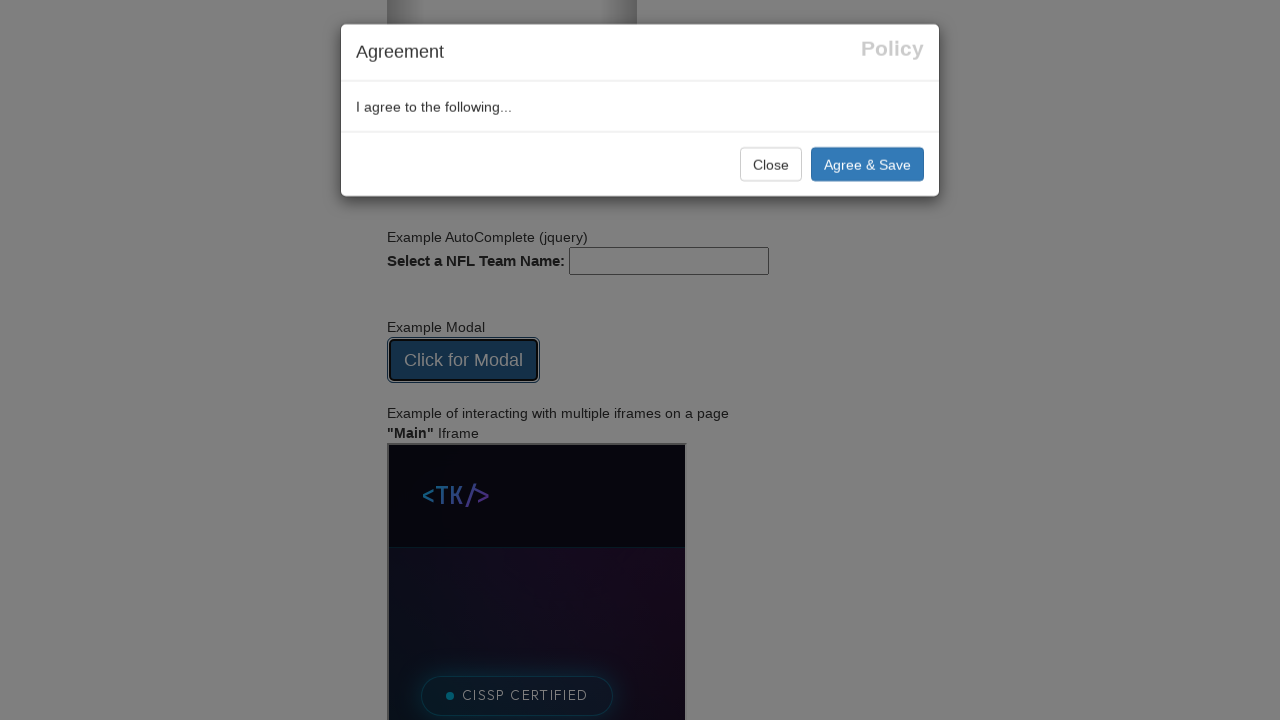

Retrieved modal body text content
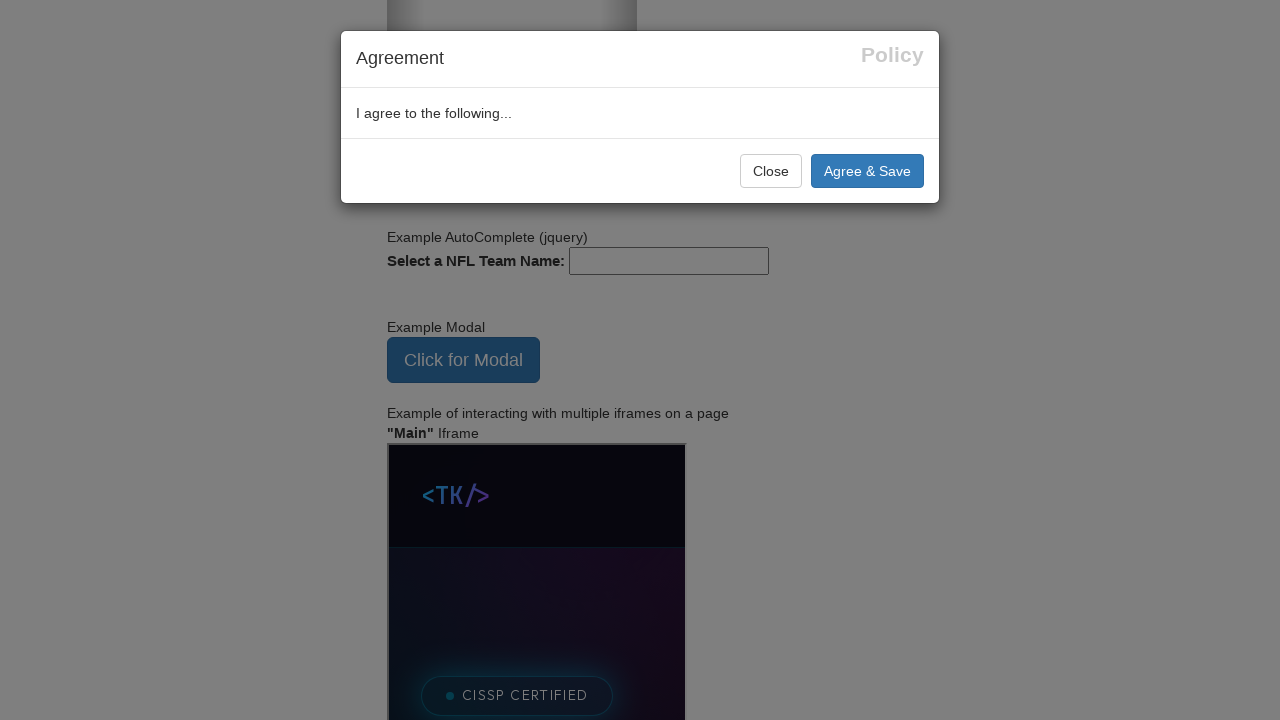

Verified modal body text matches expected content
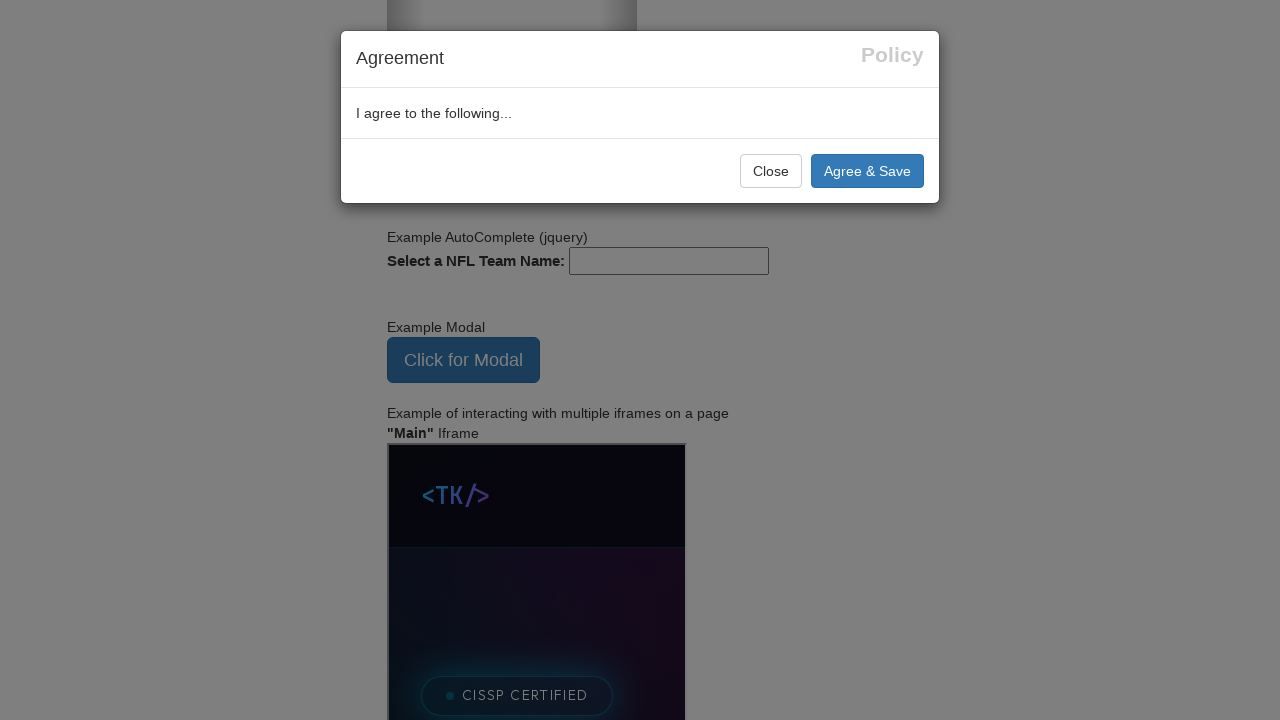

Clicked close button to dismiss modal at (771, 171) on #closebutton
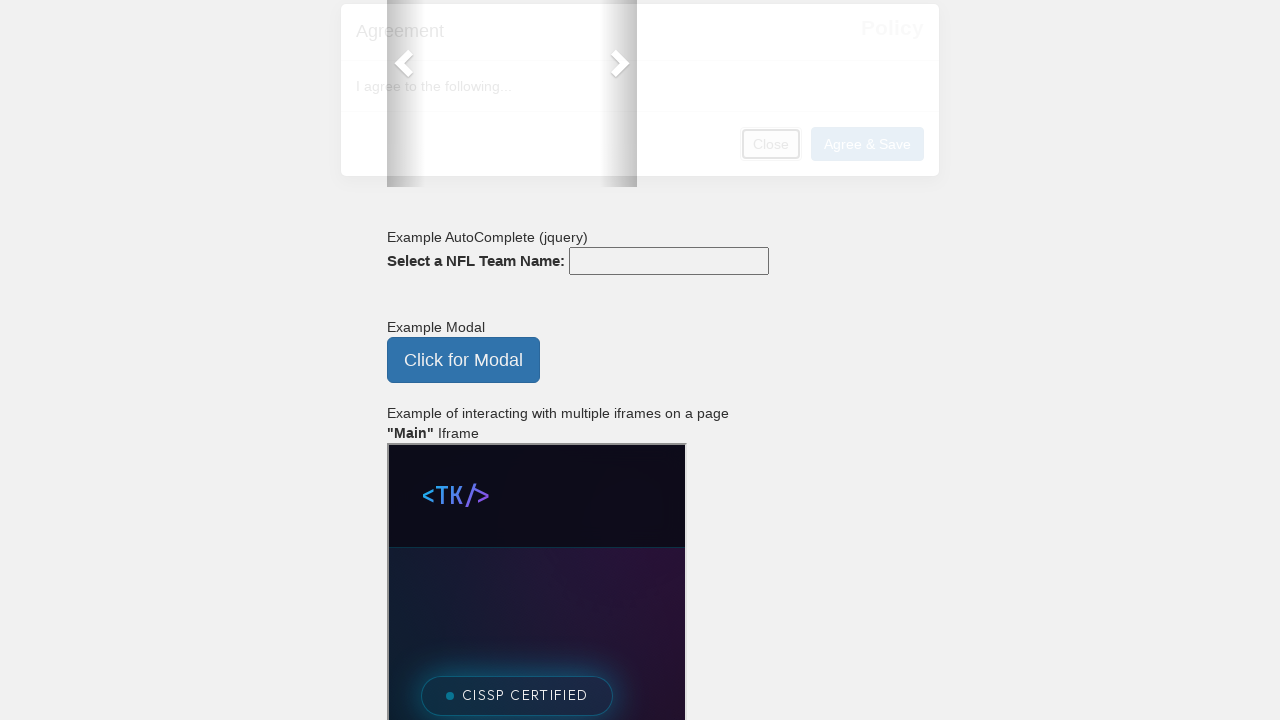

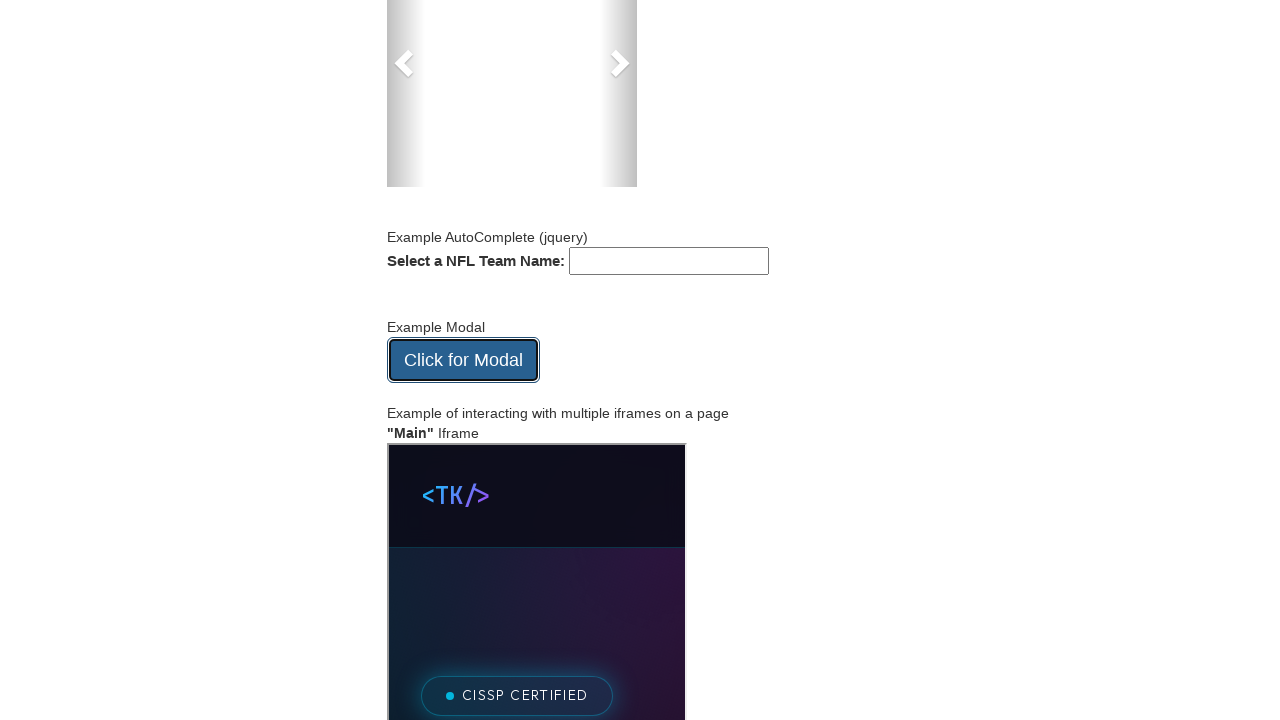